Tests nested iframe navigation by switching through multiple iframe levels, filling a form field within a nested iframe, and returning to the main content

Starting URL: https://demo.automationtesting.in/Frames.html

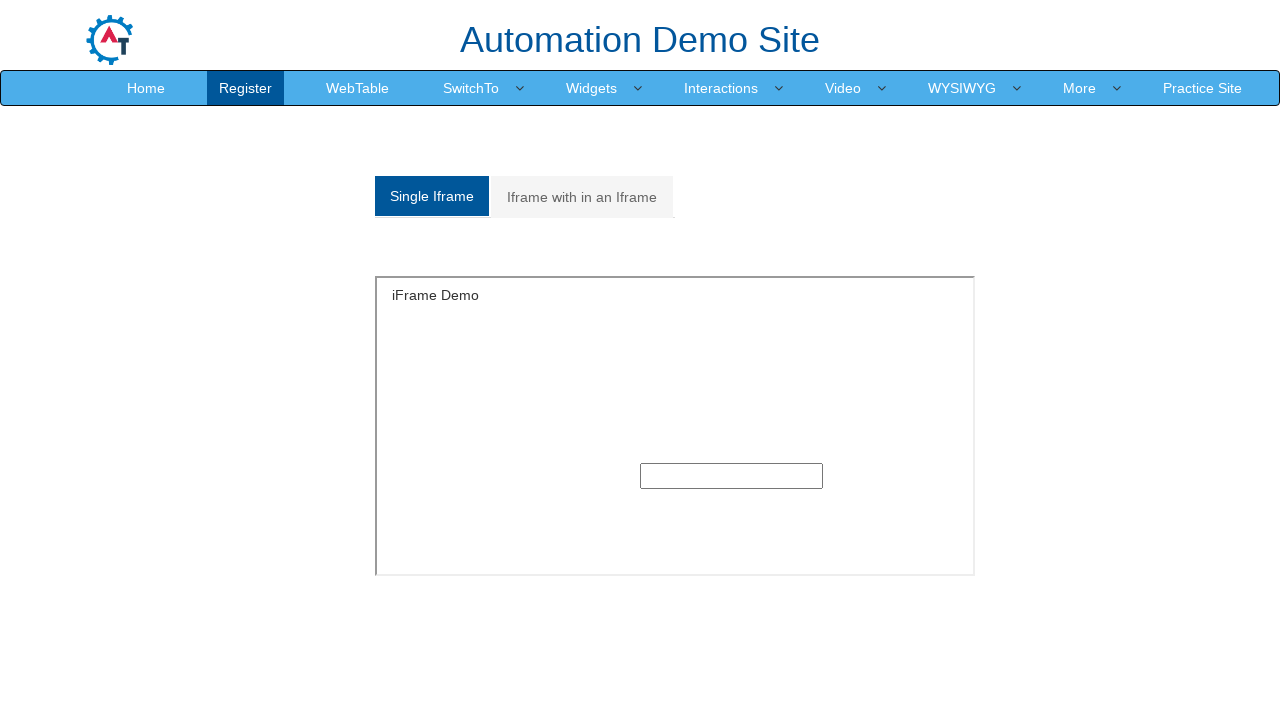

Clicked on 'Iframe with in an Iframe' tab at (582, 197) on xpath=//a[text()='Iframe with in an Iframe']
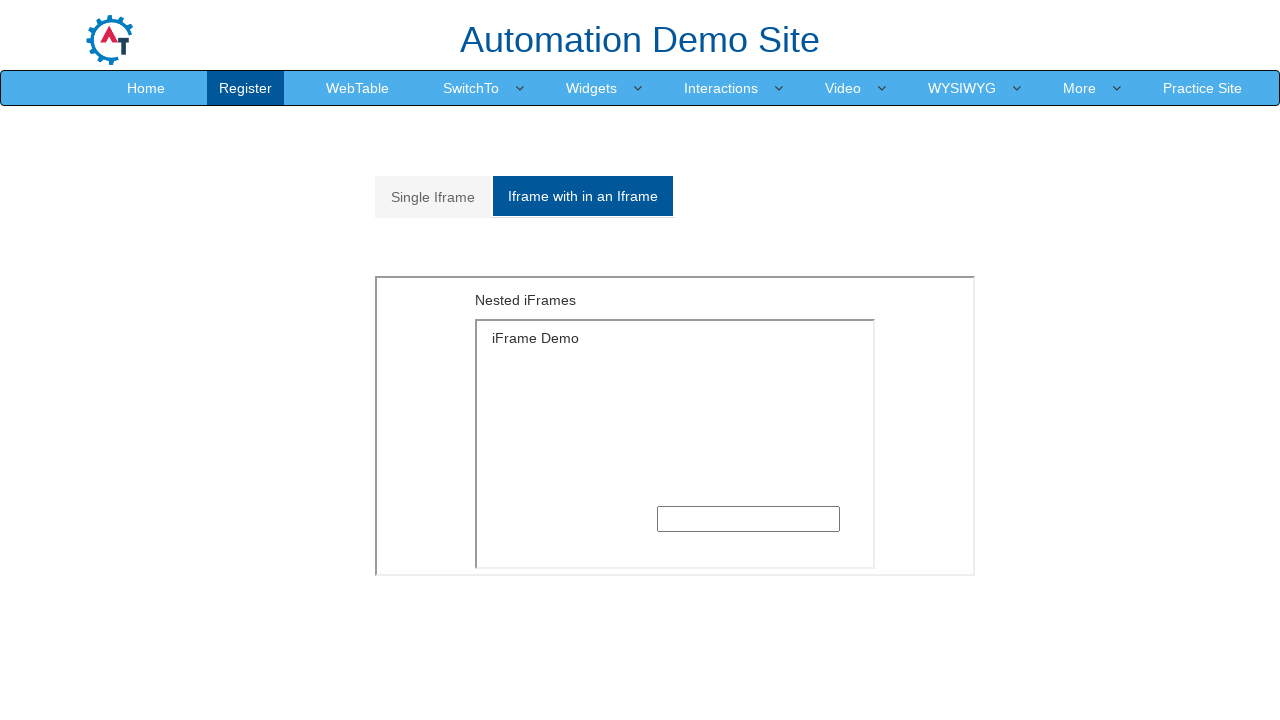

Switched to outer iframe at index 1
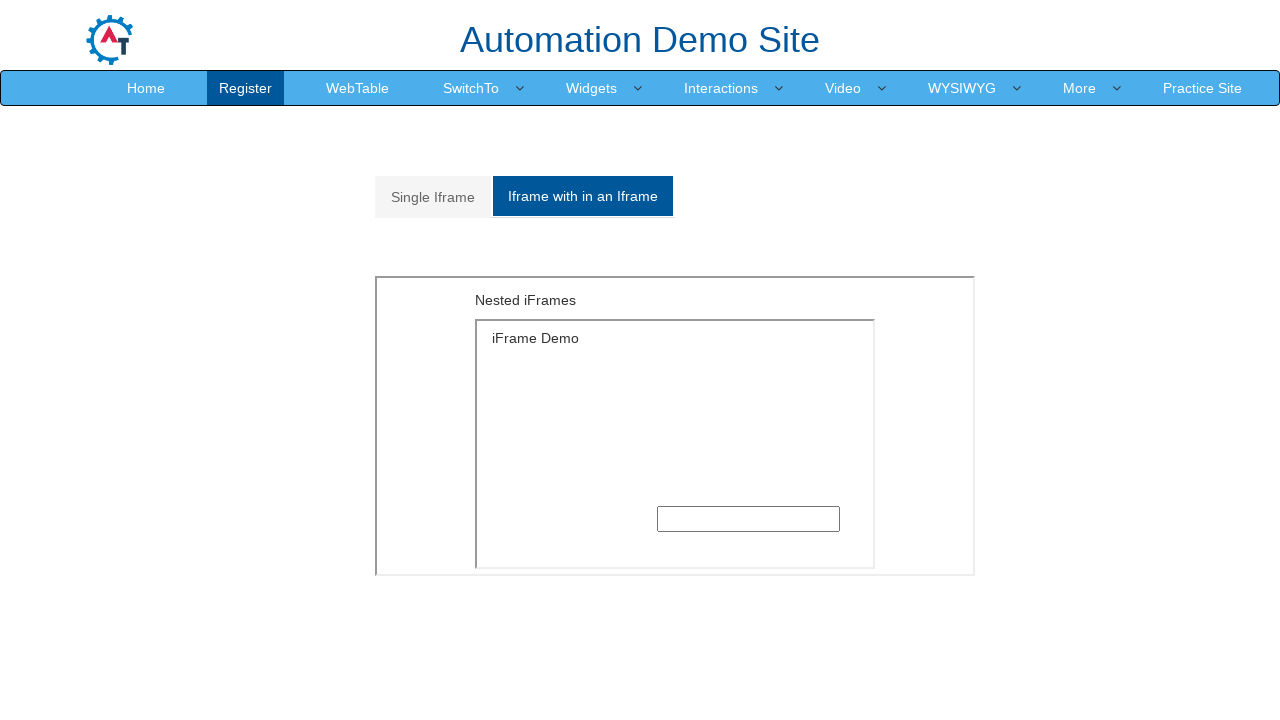

Located nested iframe within outer frame
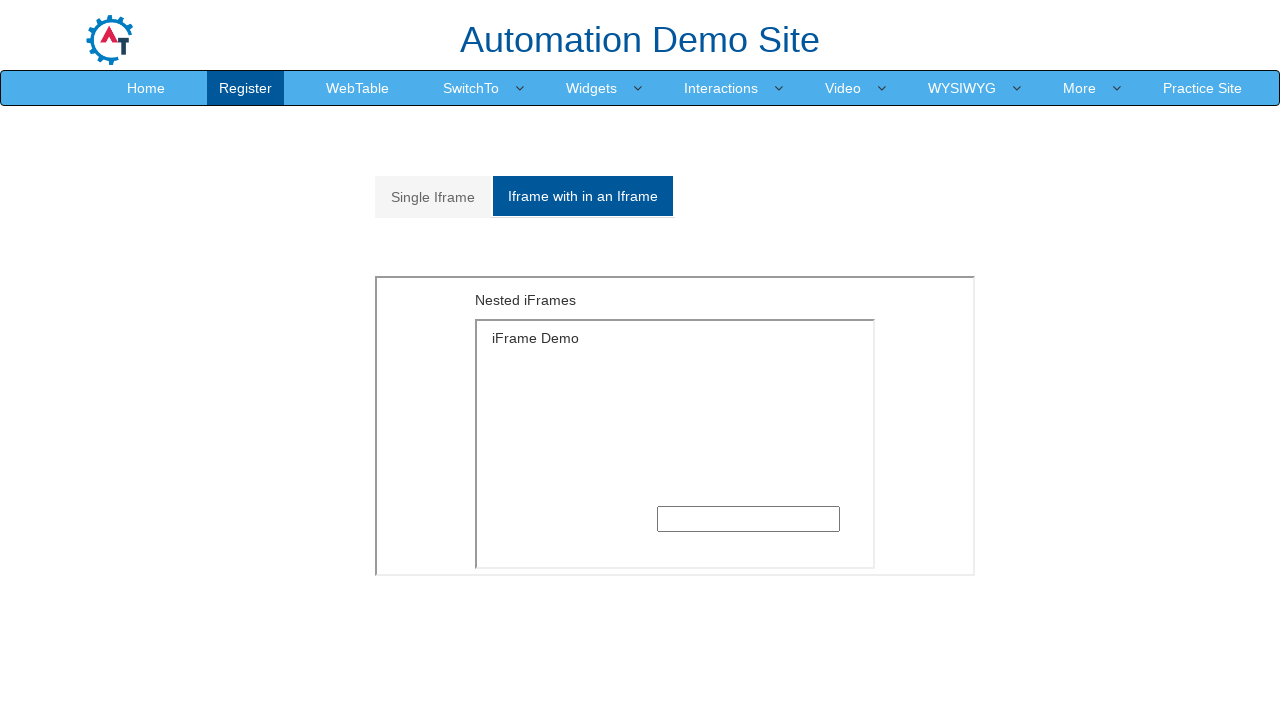

Filled text input field in nested iframe with 'Deepak' on iframe >> nth=1 >> internal:control=enter-frame >> xpath=//div[@class='iframe-co
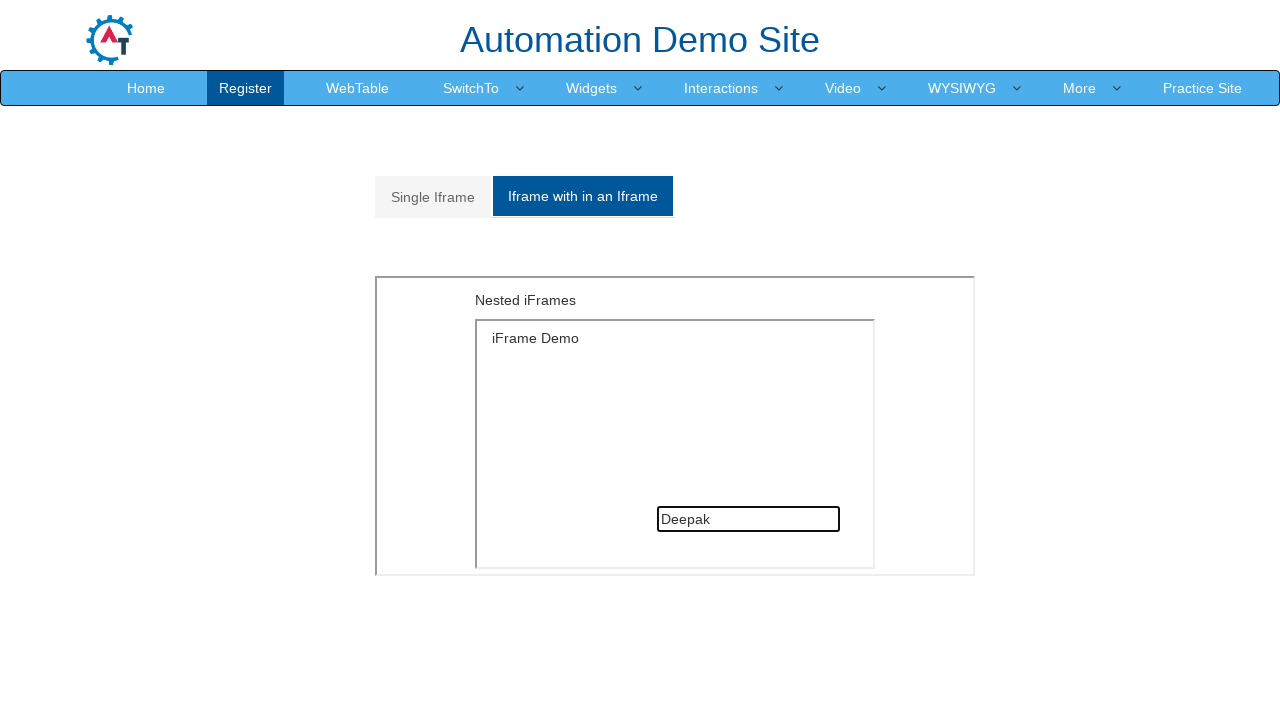

Clicked 'Home' link in main content, returned from nested iframe at (146, 88) on xpath=//a[text()='Home']
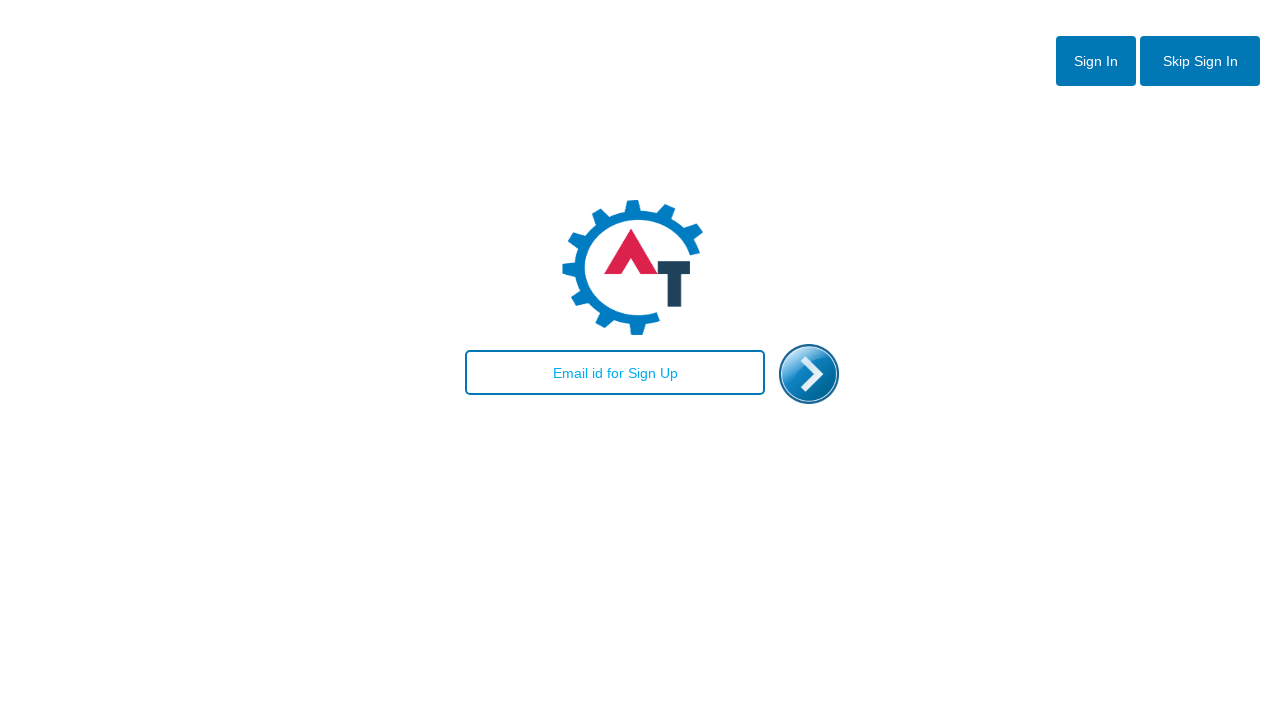

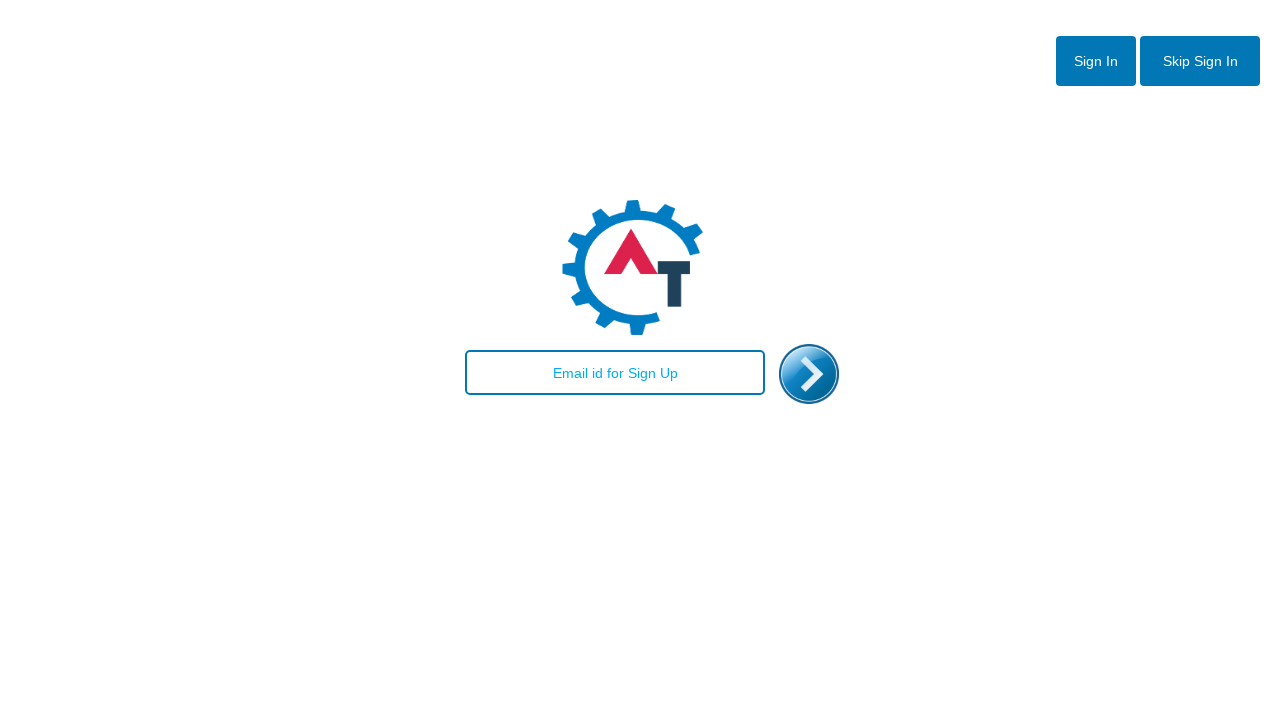